Tests right-click (context click) functionality by performing a context click on a target element to trigger a context menu on a jQuery contextMenu demo page.

Starting URL: http://medialize.github.io/jQuery-contextMenu/demo.html

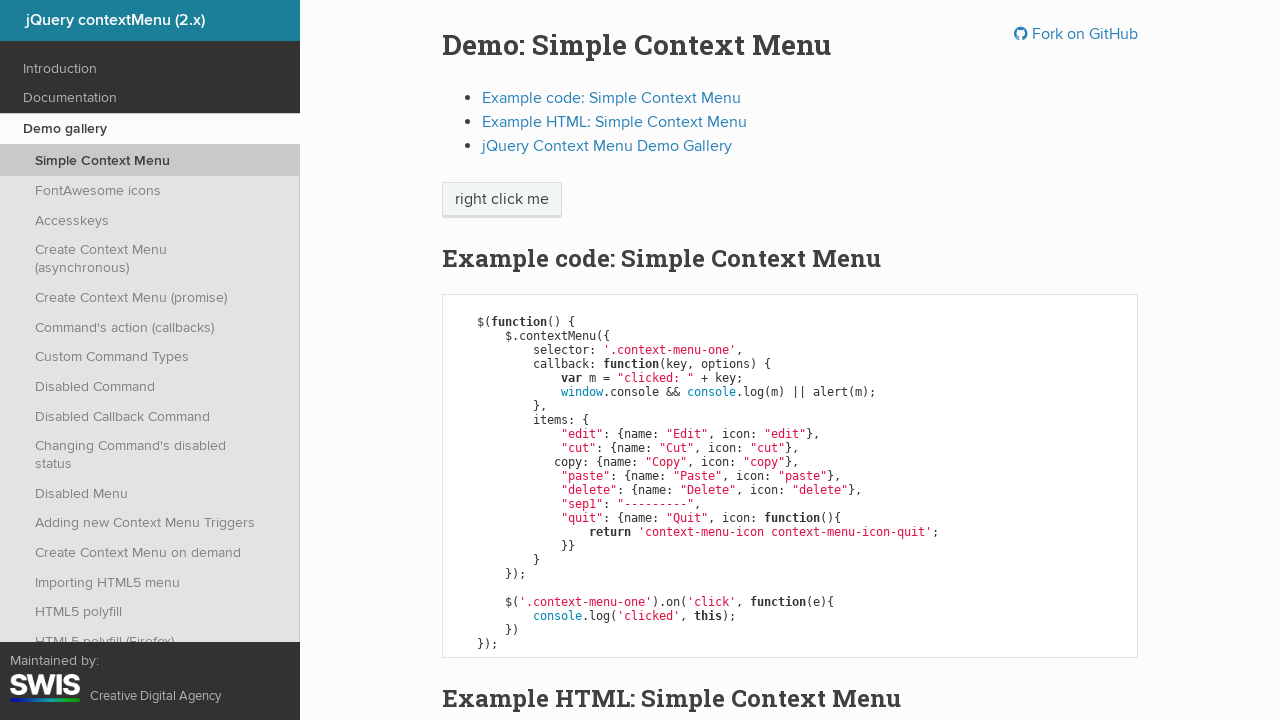

Located the 'right click me' element
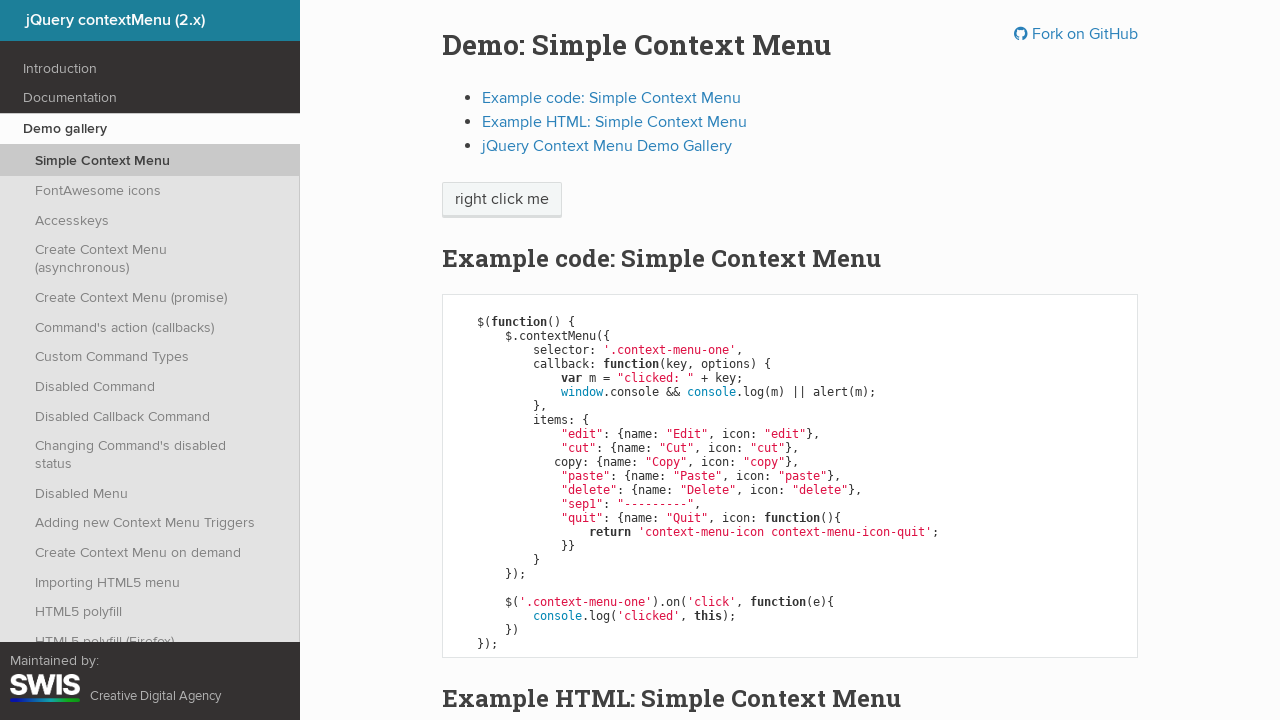

Performed right-click on the target element at (502, 200) on xpath=//span[text()='right click me']
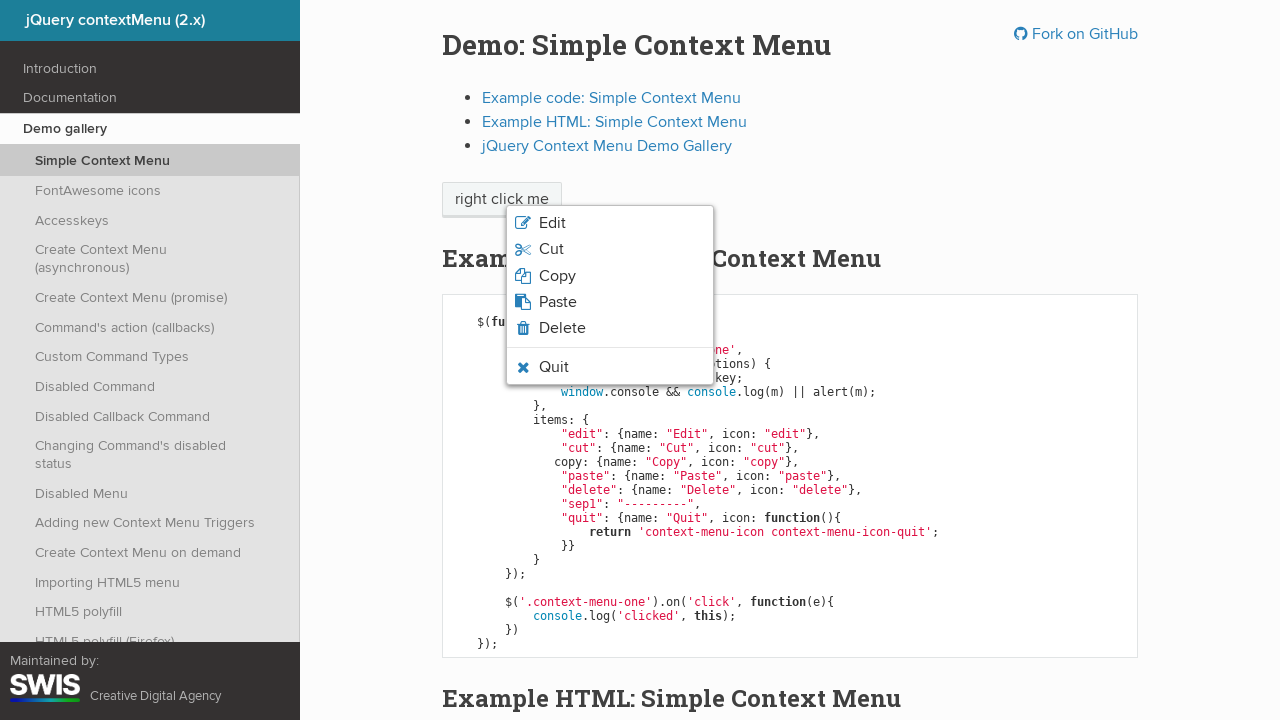

Context menu appeared and became visible
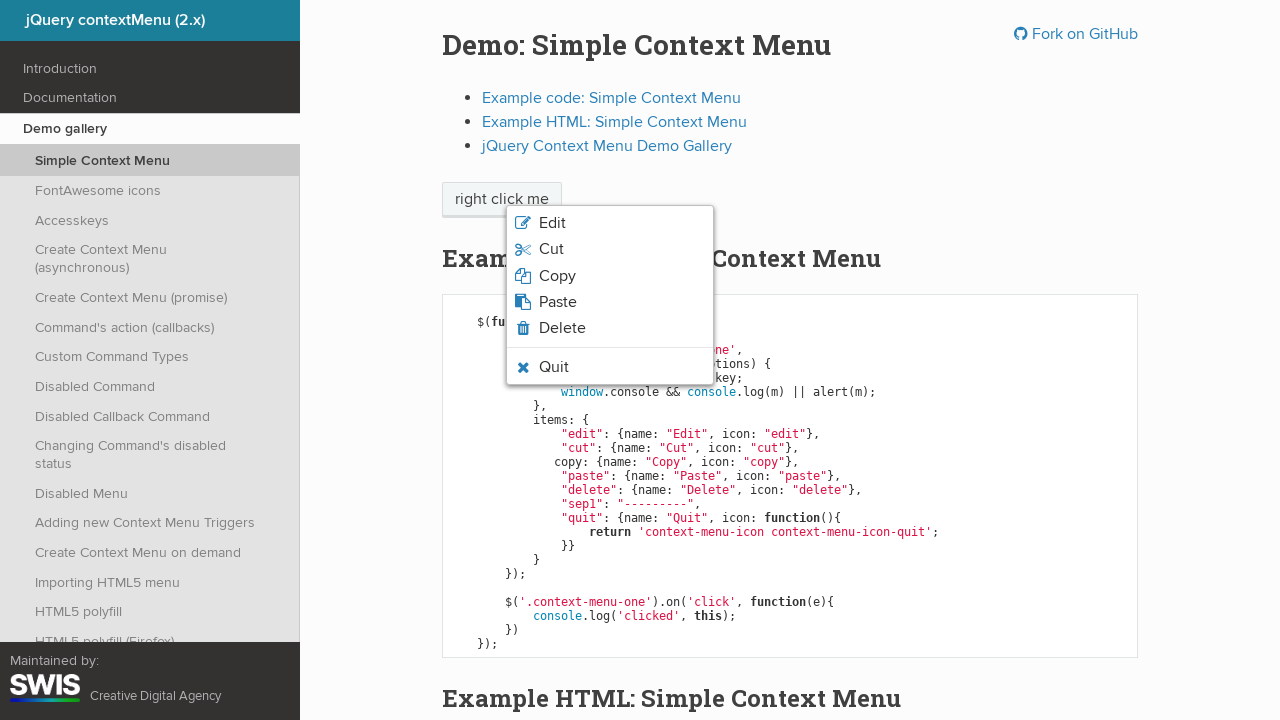

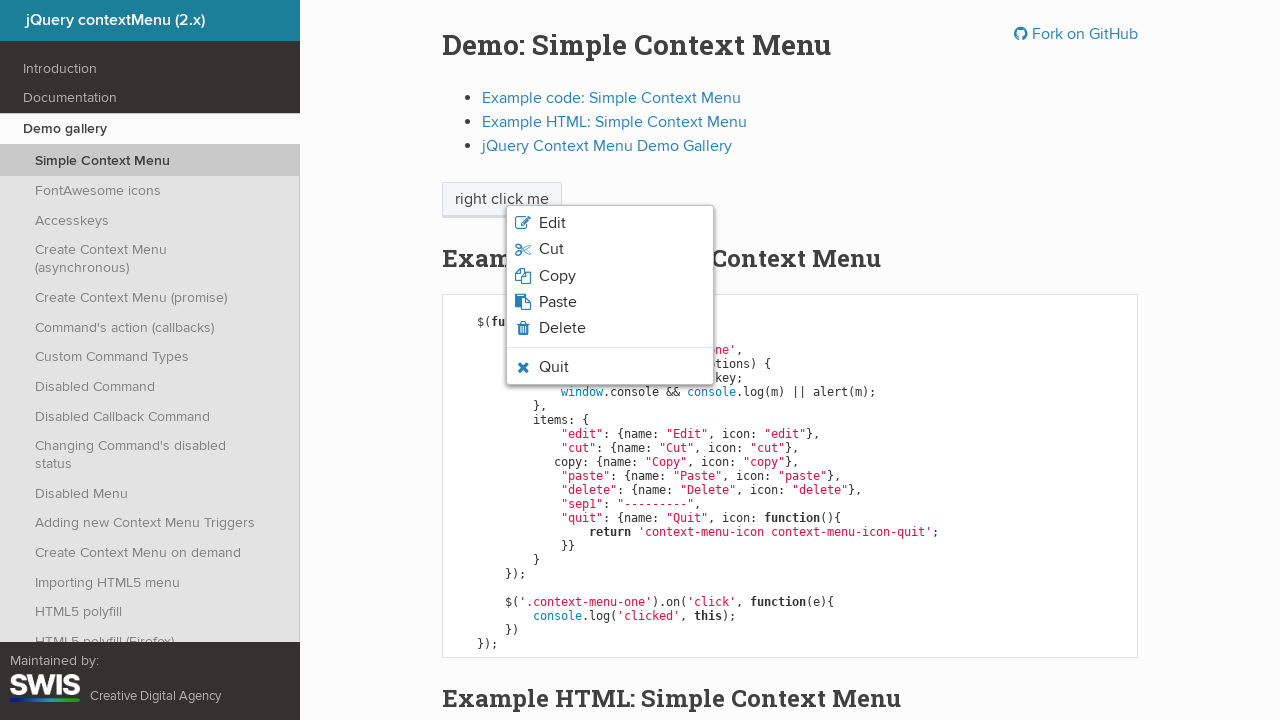